Tests the text box form submission on DemoQA by filling in name, email, current address, and permanent address fields, then verifying the output displays the entered values.

Starting URL: https://demoqa.com/

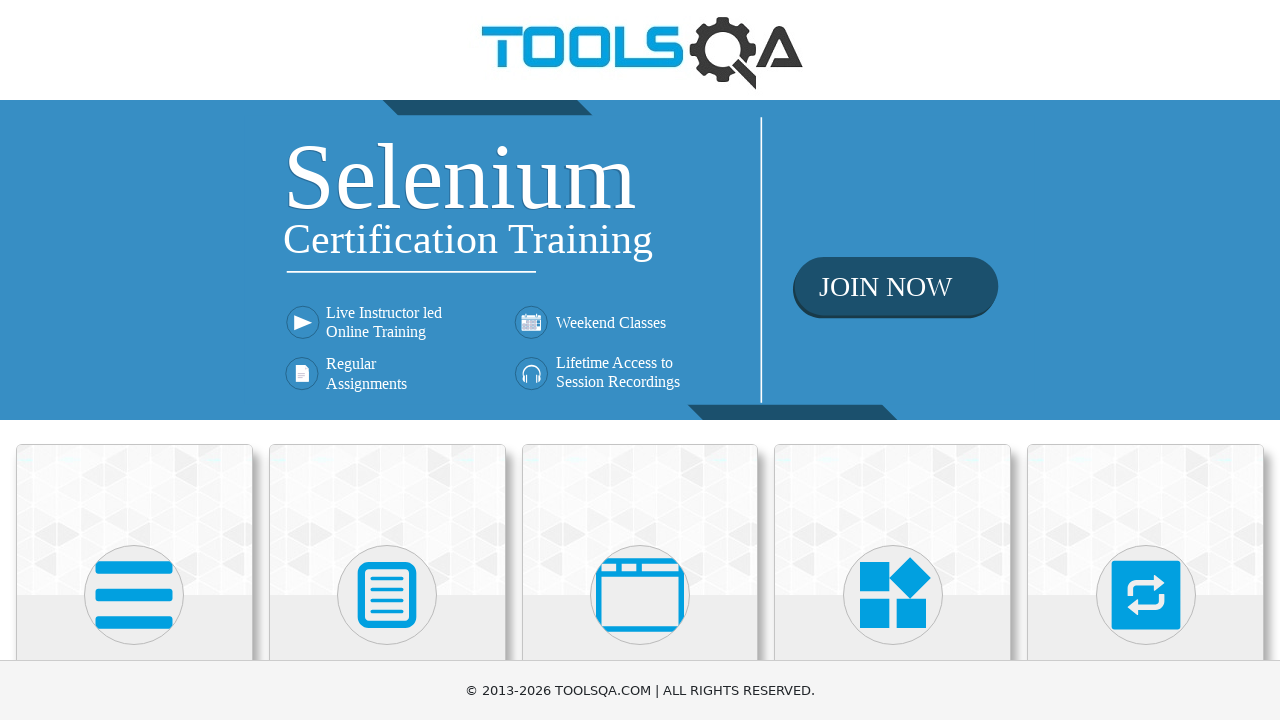

Clicked on Elements card on homepage at (134, 360) on text=Elements
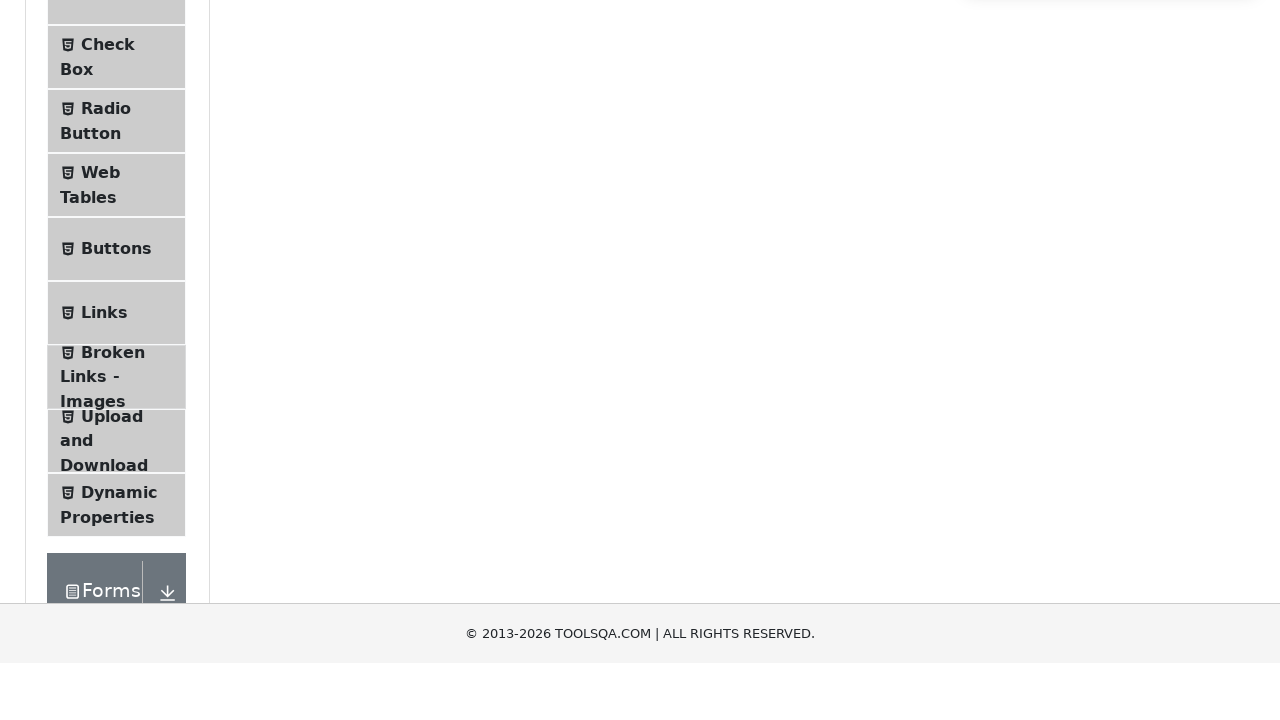

Clicked on Text Box menu item at (119, 261) on text=Text Box
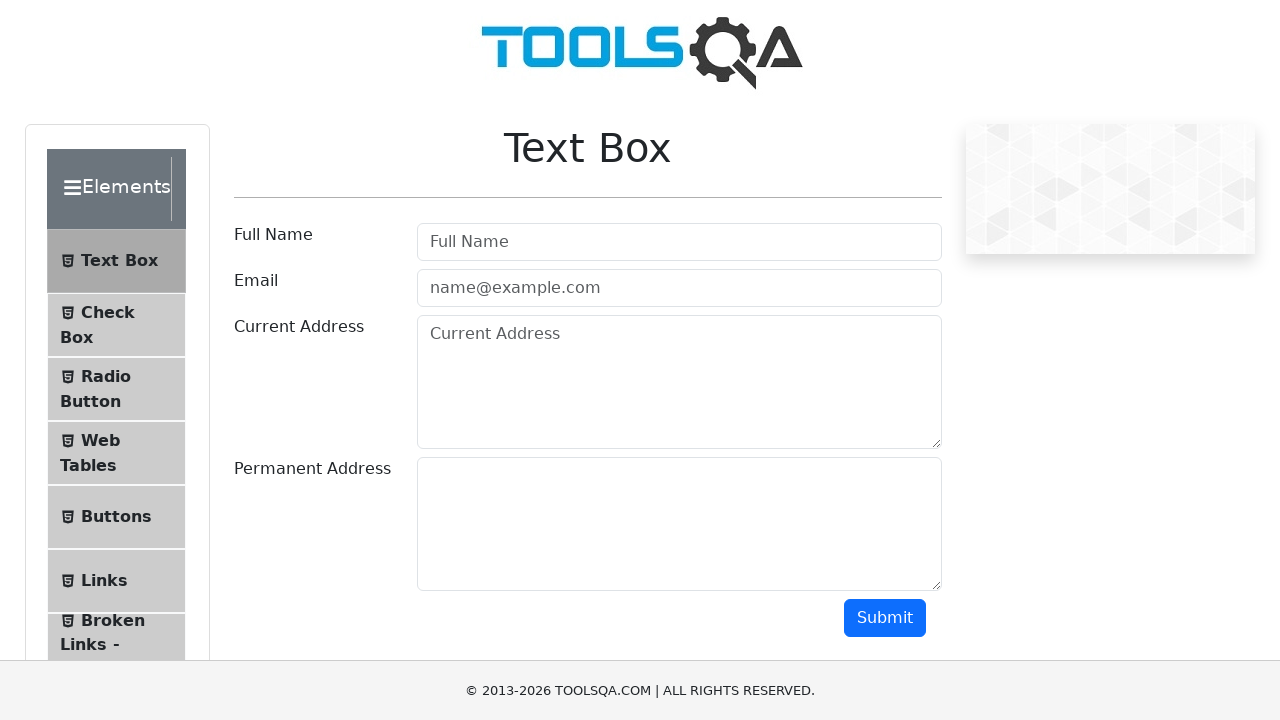

Filled in name field with 'test' on #userName
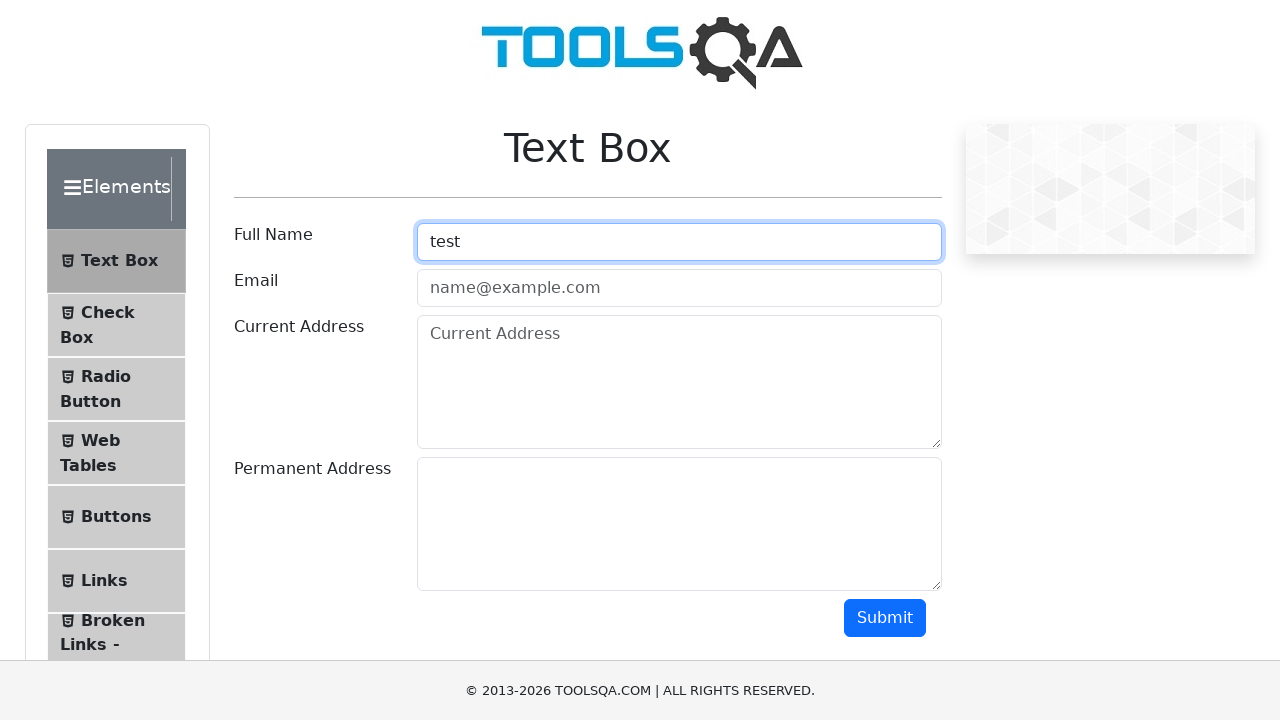

Filled in email field with 'test@gmail.com' on #userEmail
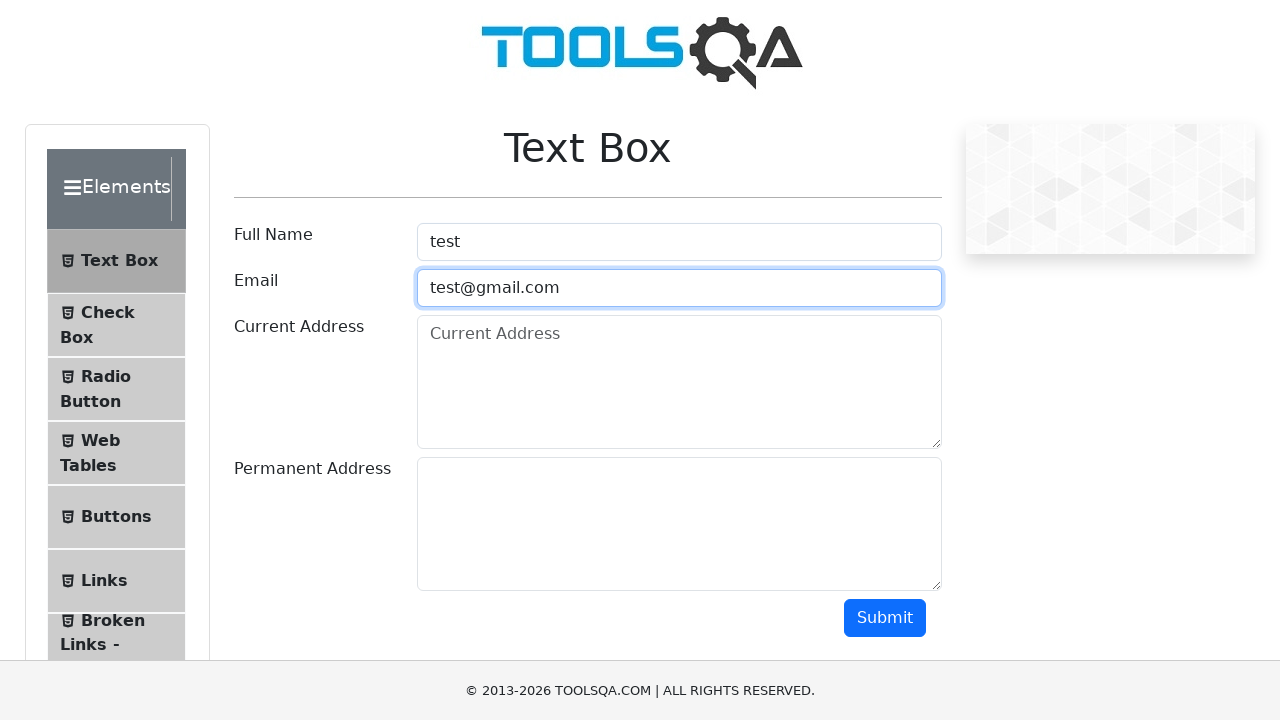

Filled in current address field with 'Colombo' on #currentAddress
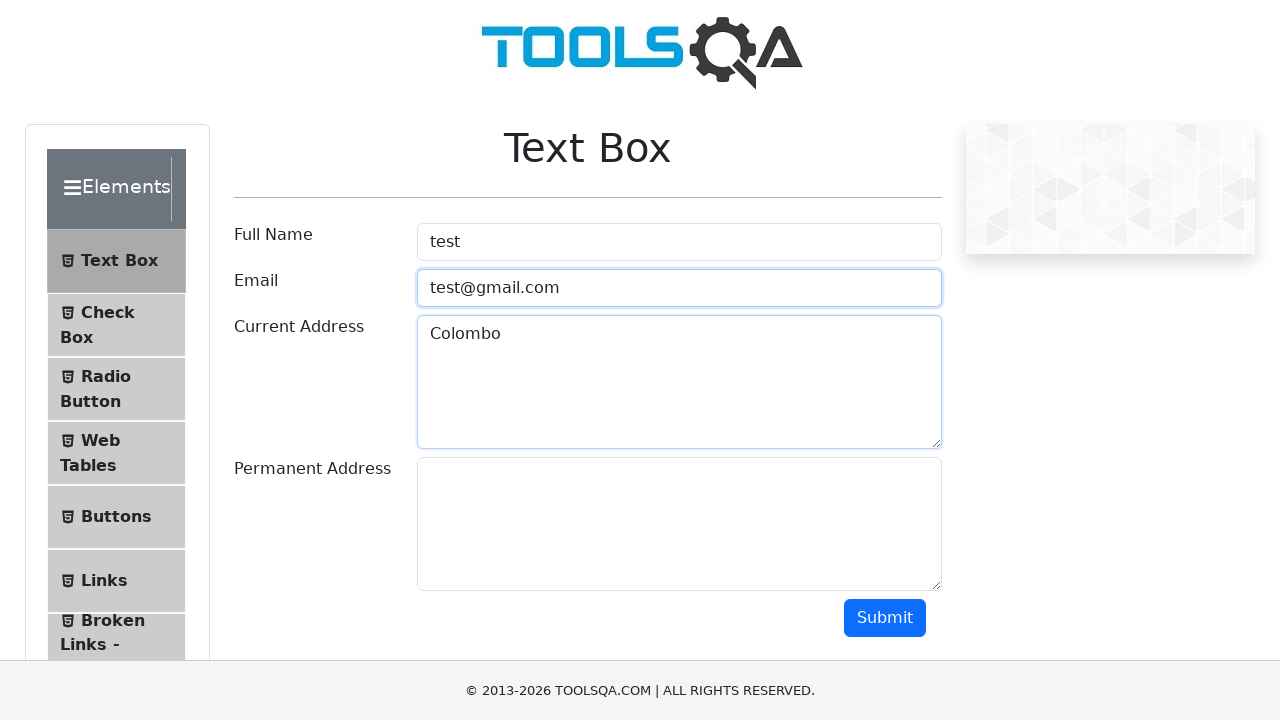

Filled in permanent address field with 'Colombo' on #permanentAddress
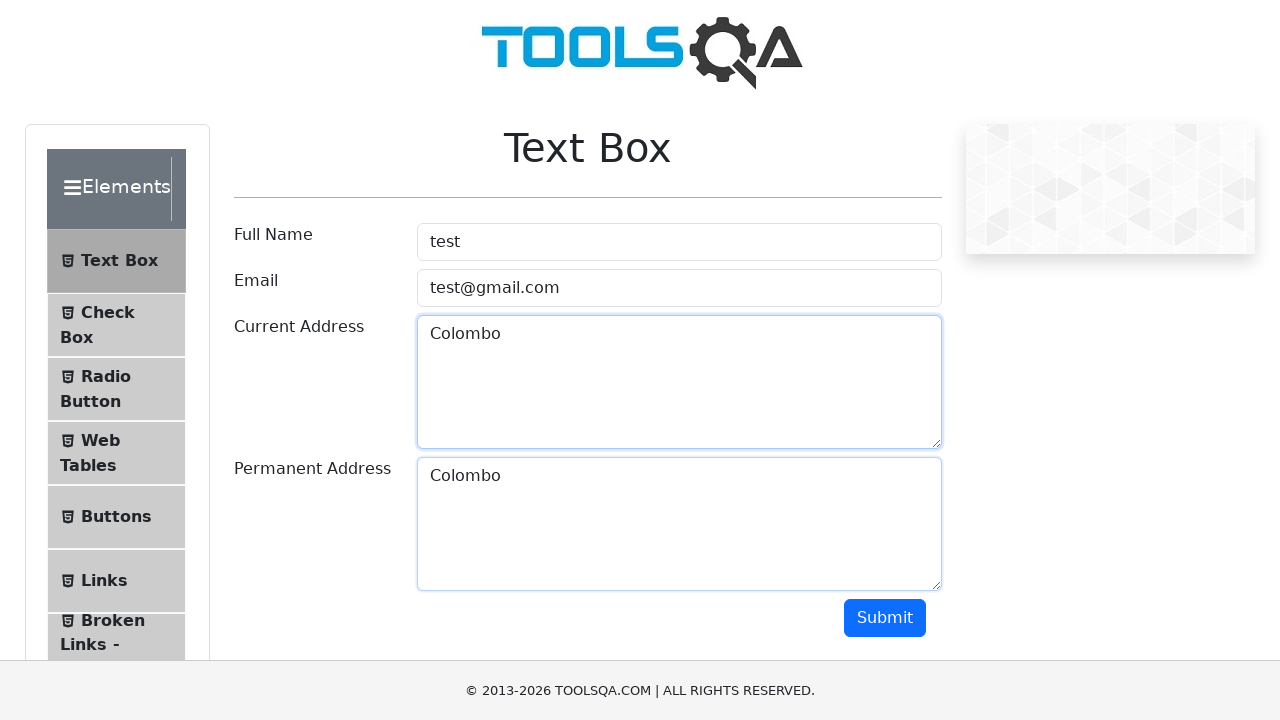

Clicked submit button to submit the form at (885, 618) on #submit
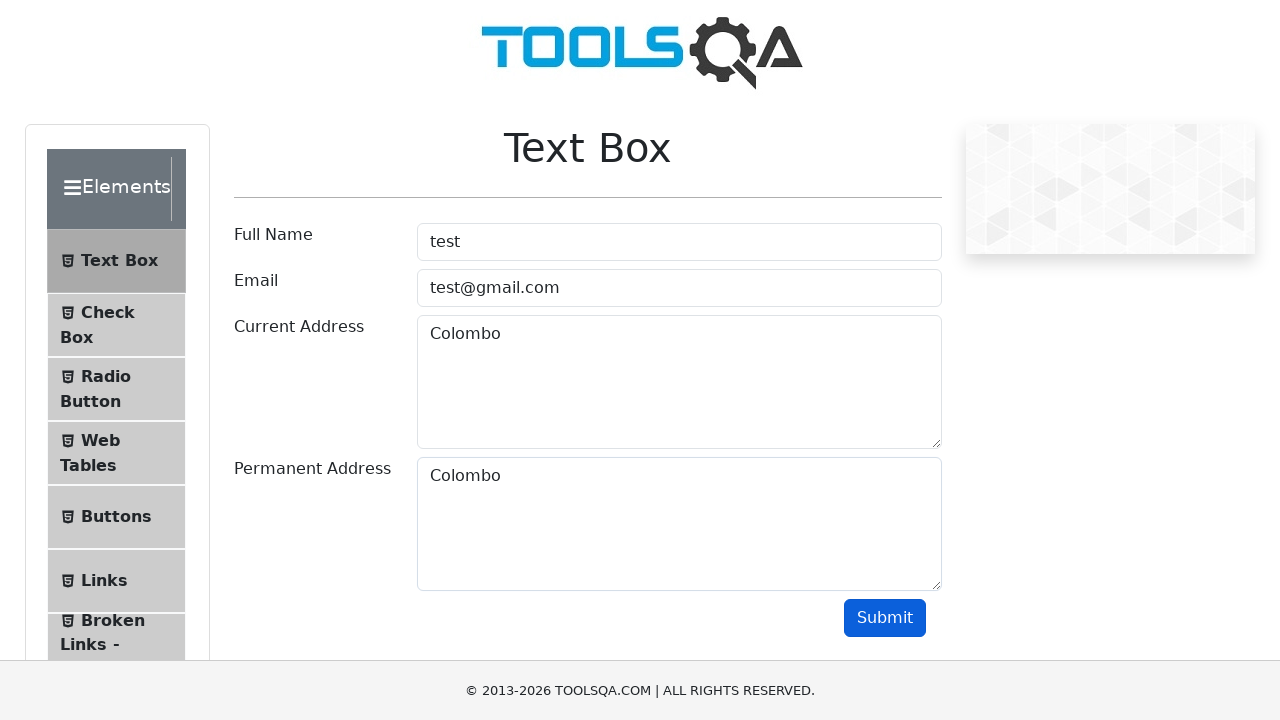

Output section appeared with submitted form data
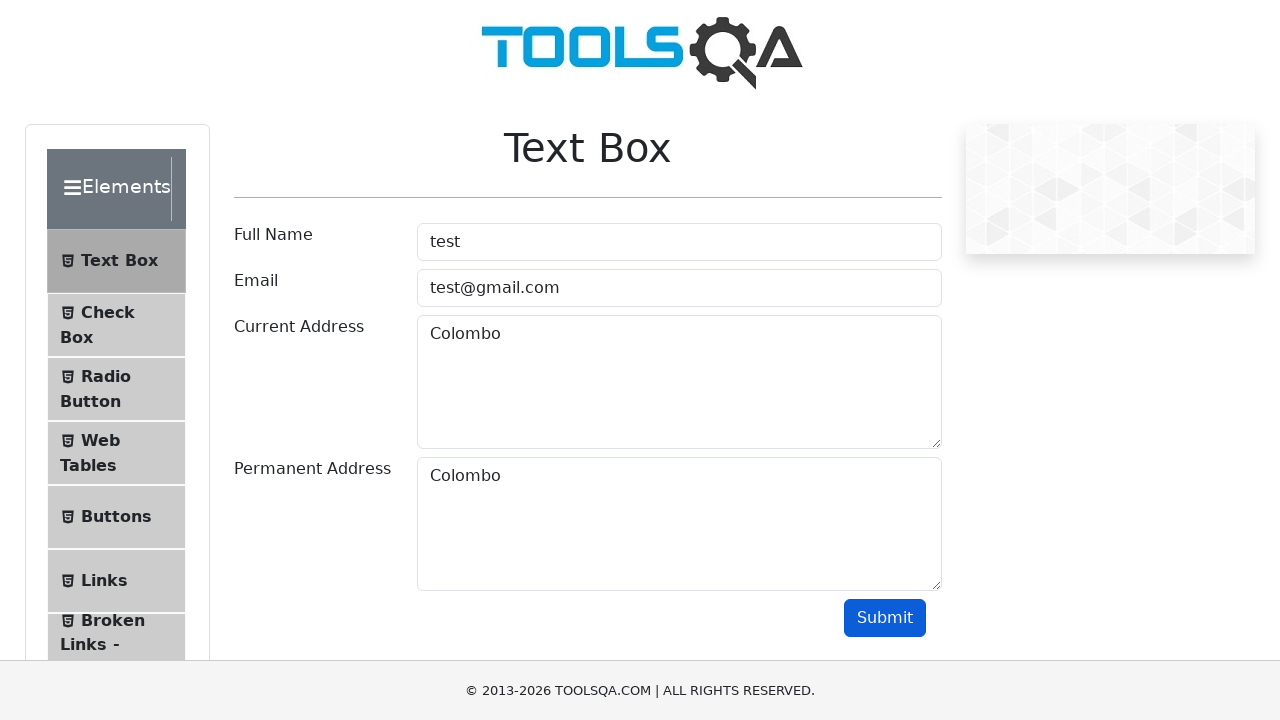

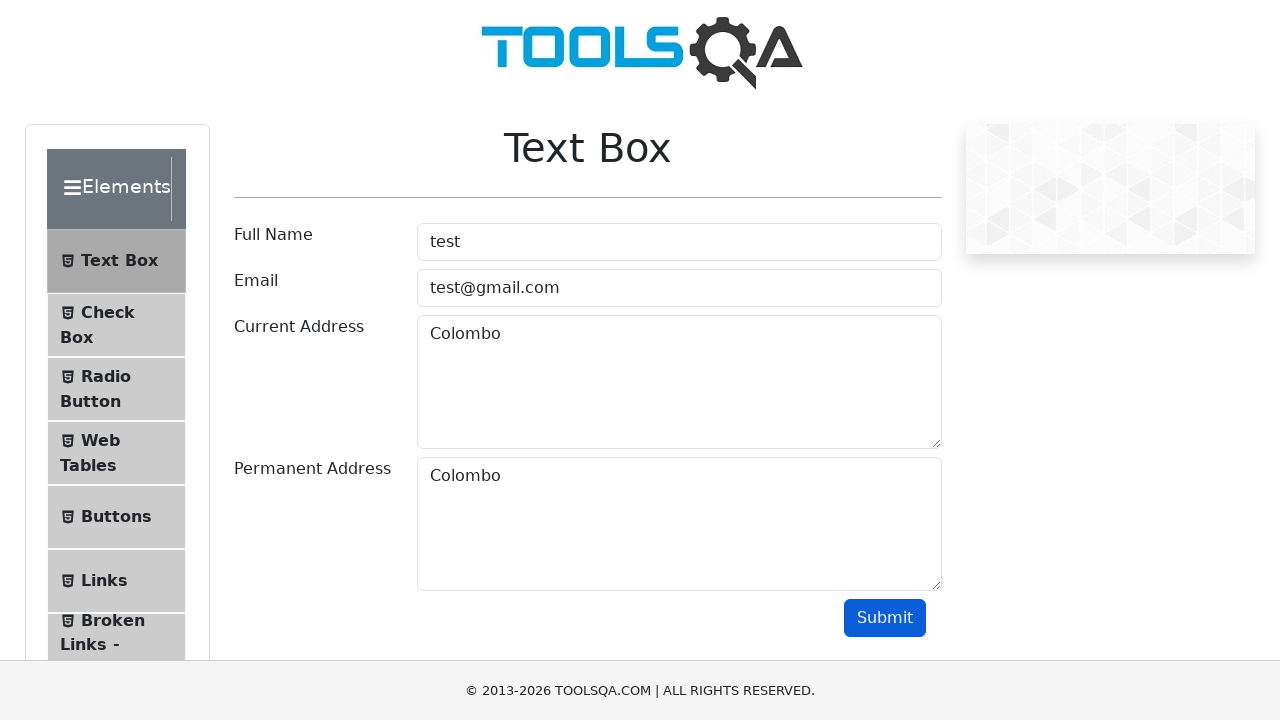